Tests adding a new user through a modal dialog form by filling in name, email, and password fields, then verifying the user appears in the table

Starting URL: https://seleniumui.moderntester.pl/modal-dialog.php

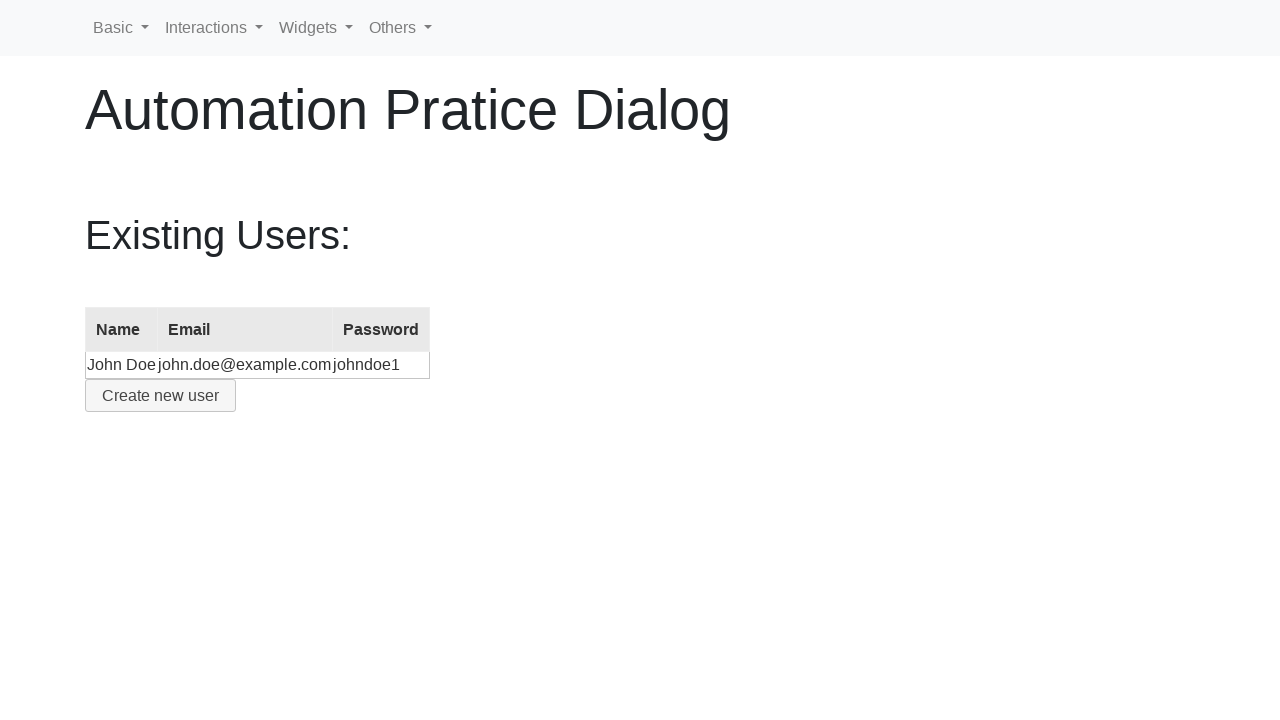

Clicked 'Create new user' button to open modal dialog at (160, 396) on button:has-text('Create new user')
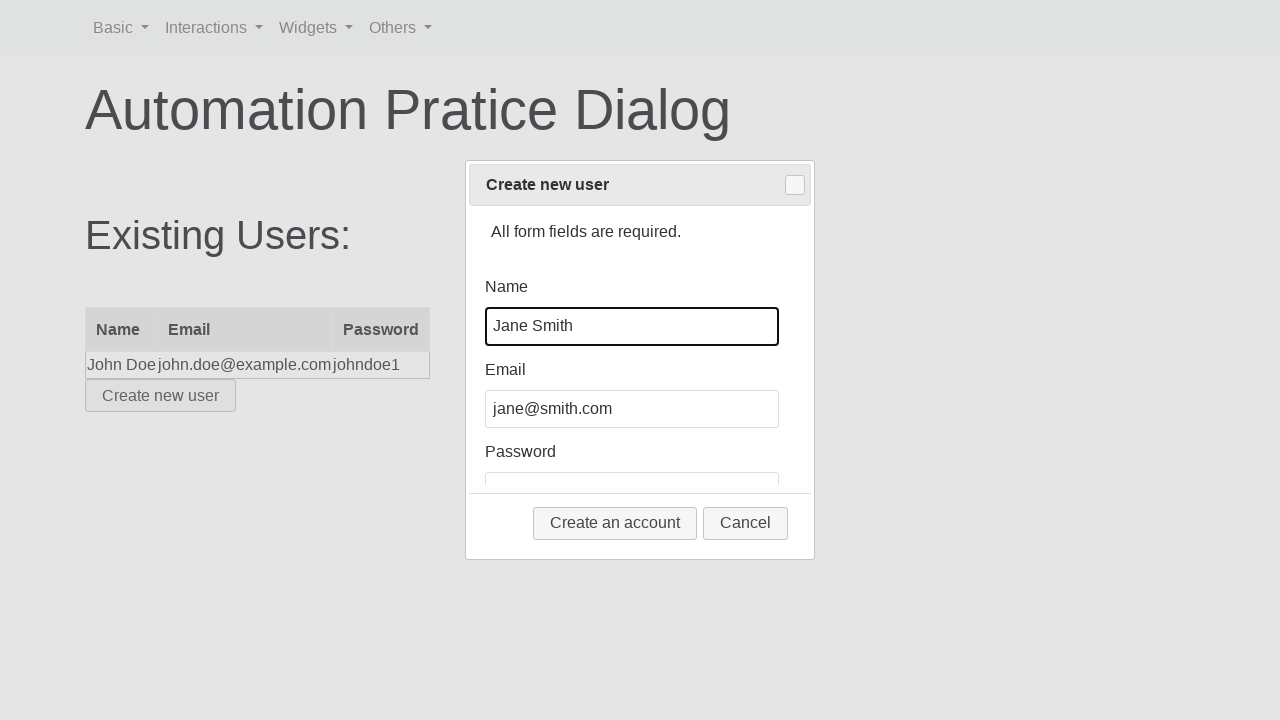

Cleared name input field on #name
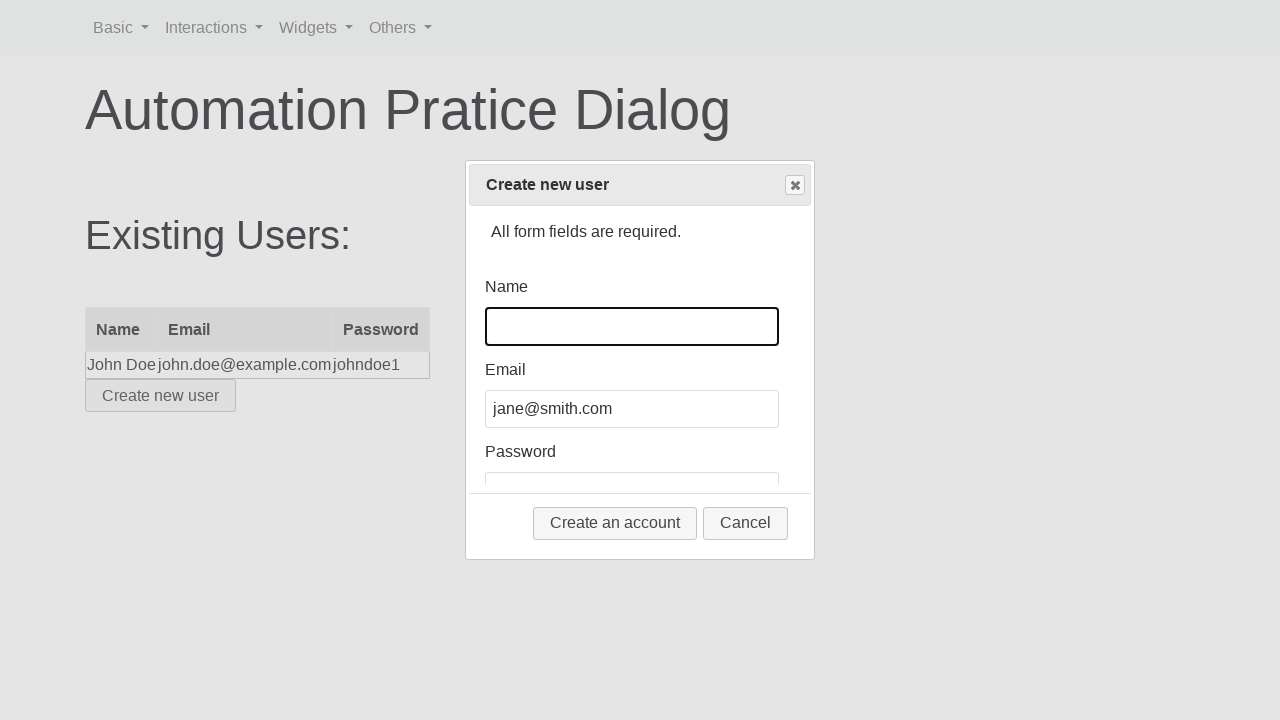

Filled name field with 'John Smith' on #name
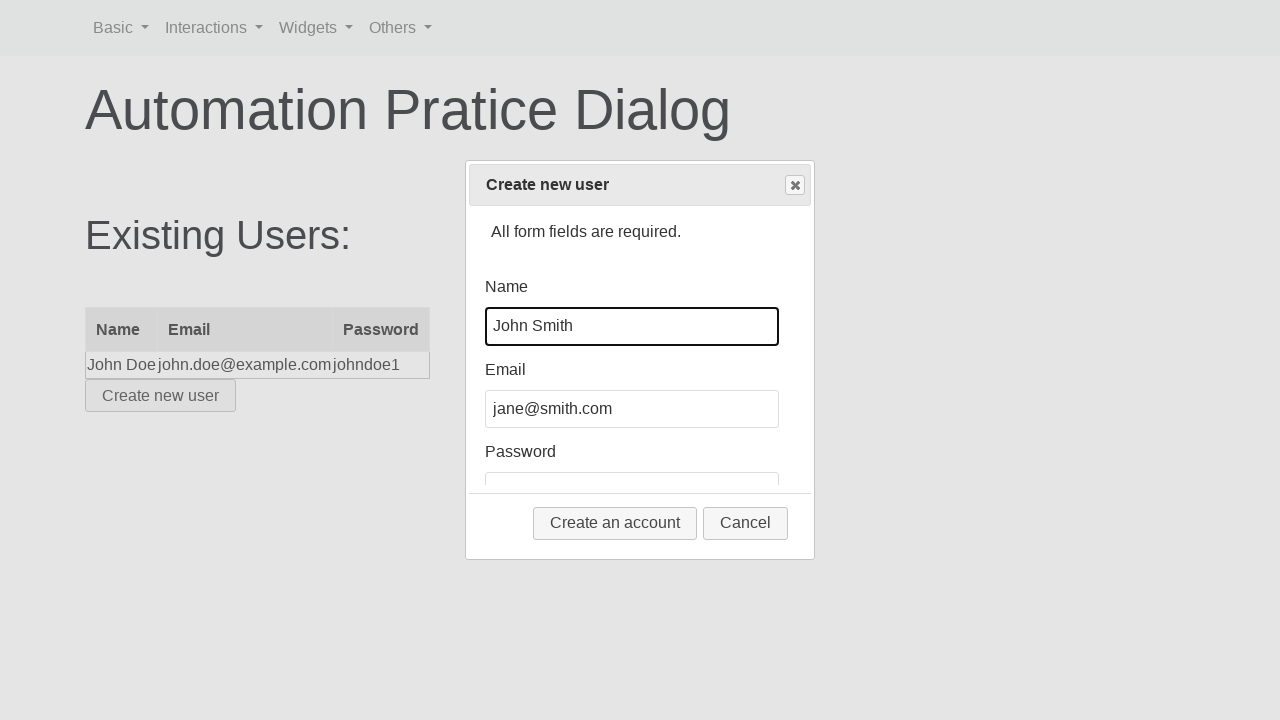

Cleared email input field on #email
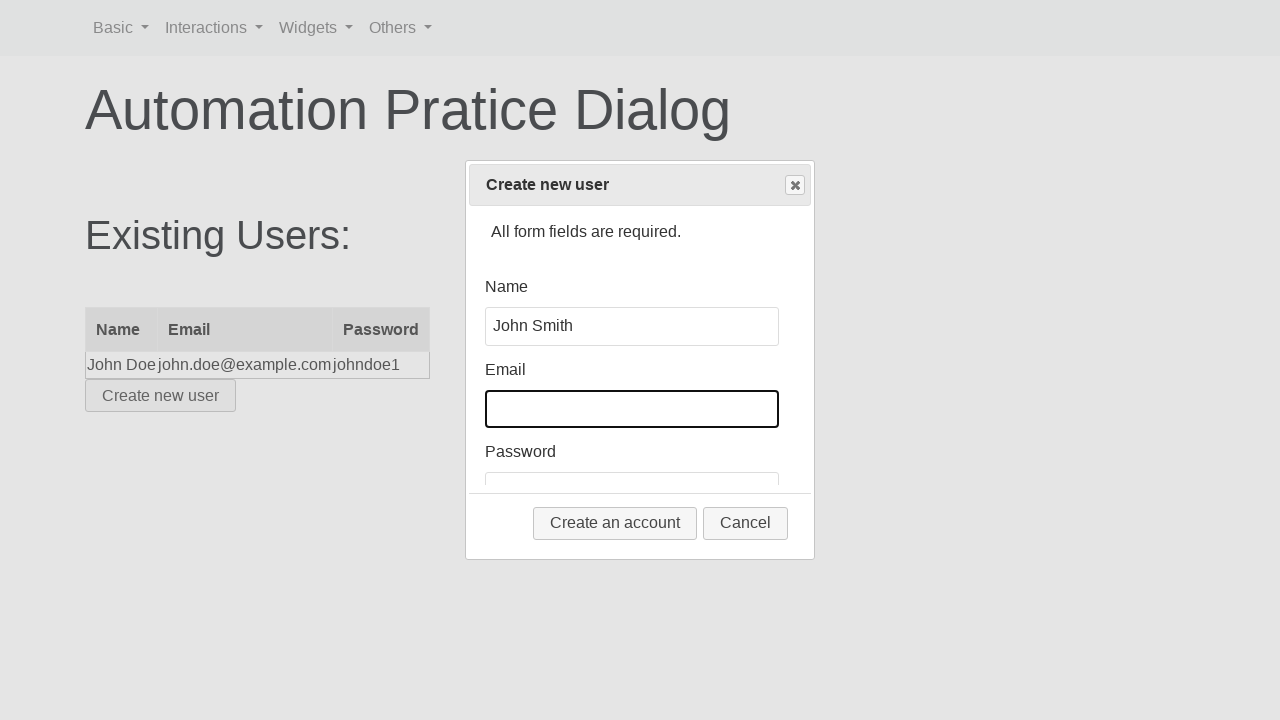

Filled email field with 'john.smith@example.com' on #email
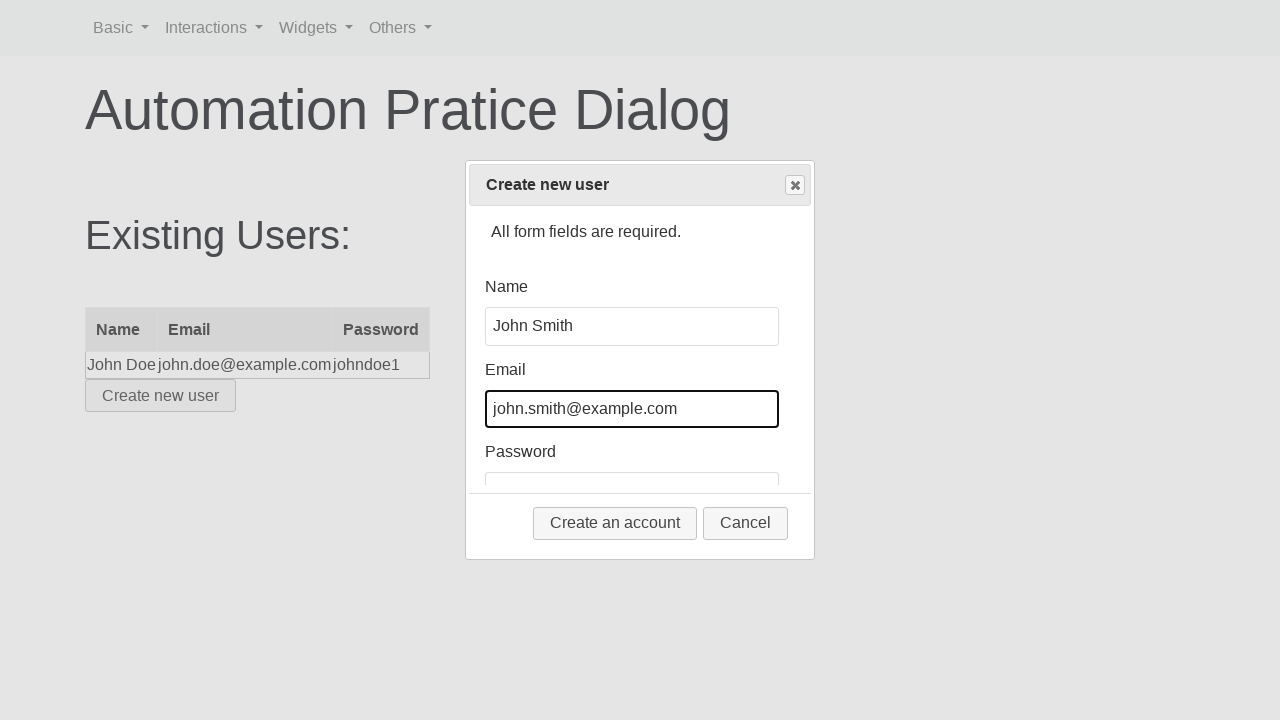

Cleared password input field on #password
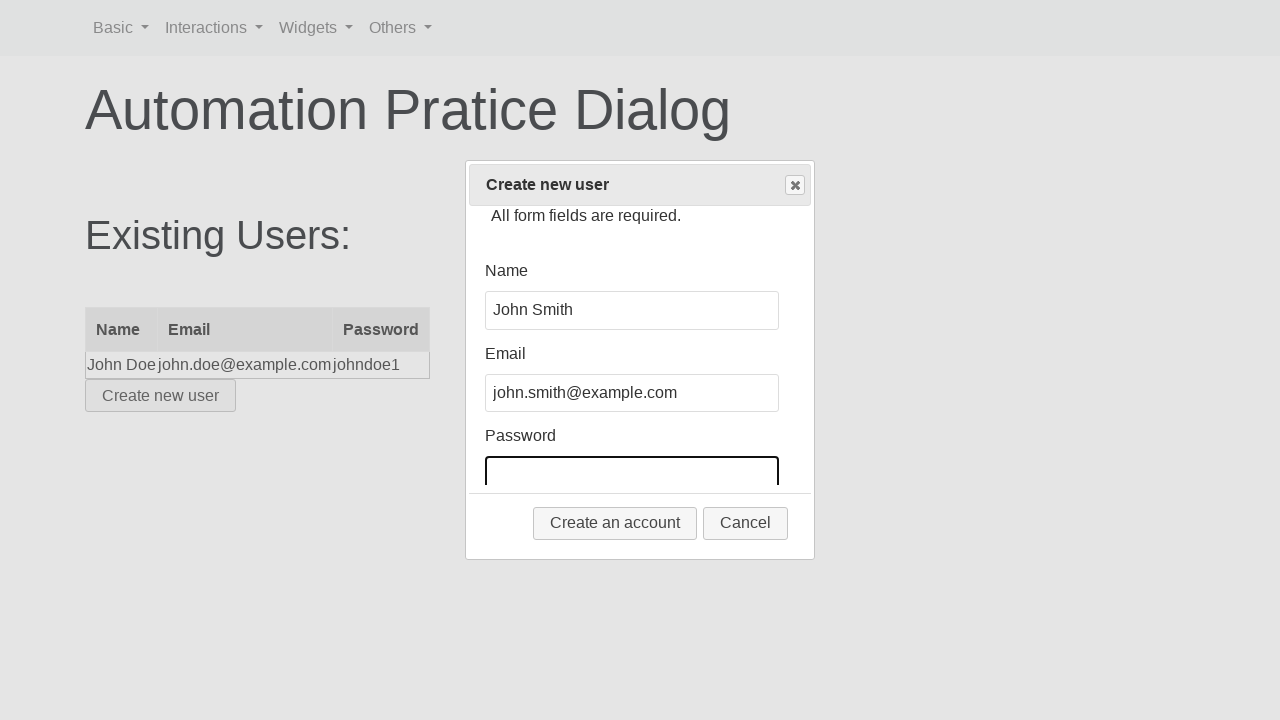

Filled password field with 'SecurePass123!' on #password
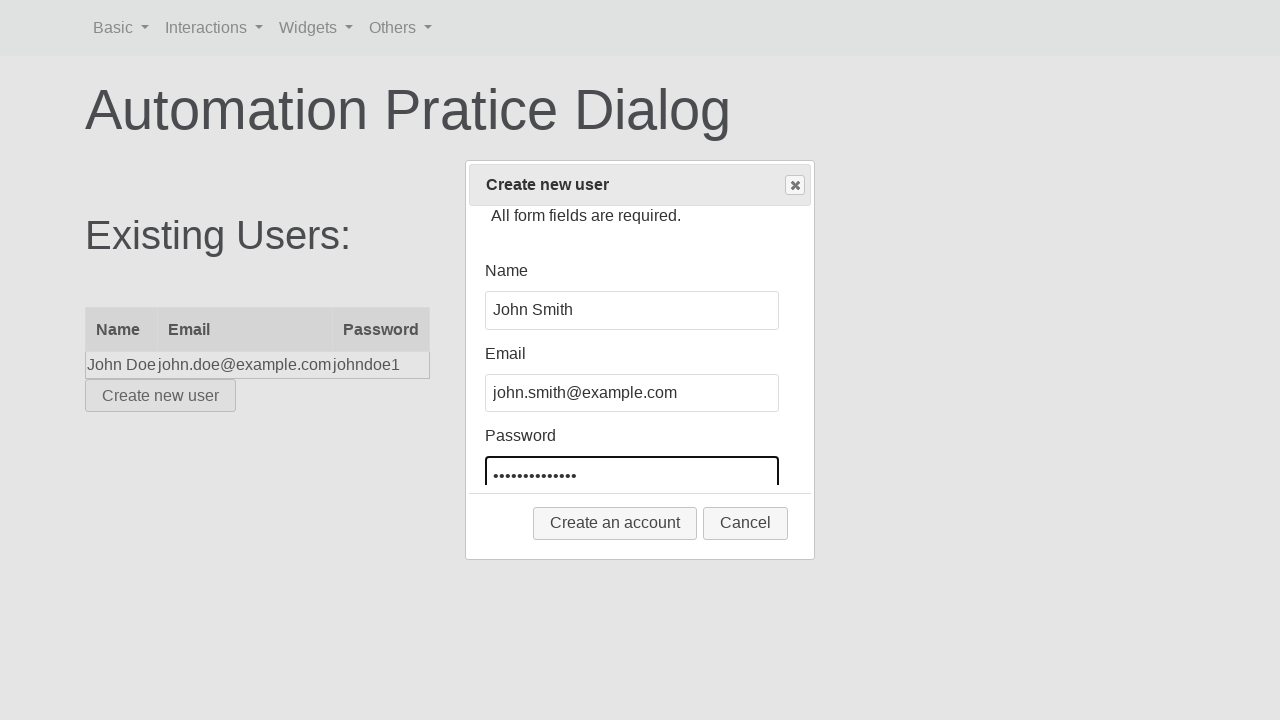

Clicked 'Create an account' button to submit the form at (615, 523) on button:has-text('Create an account')
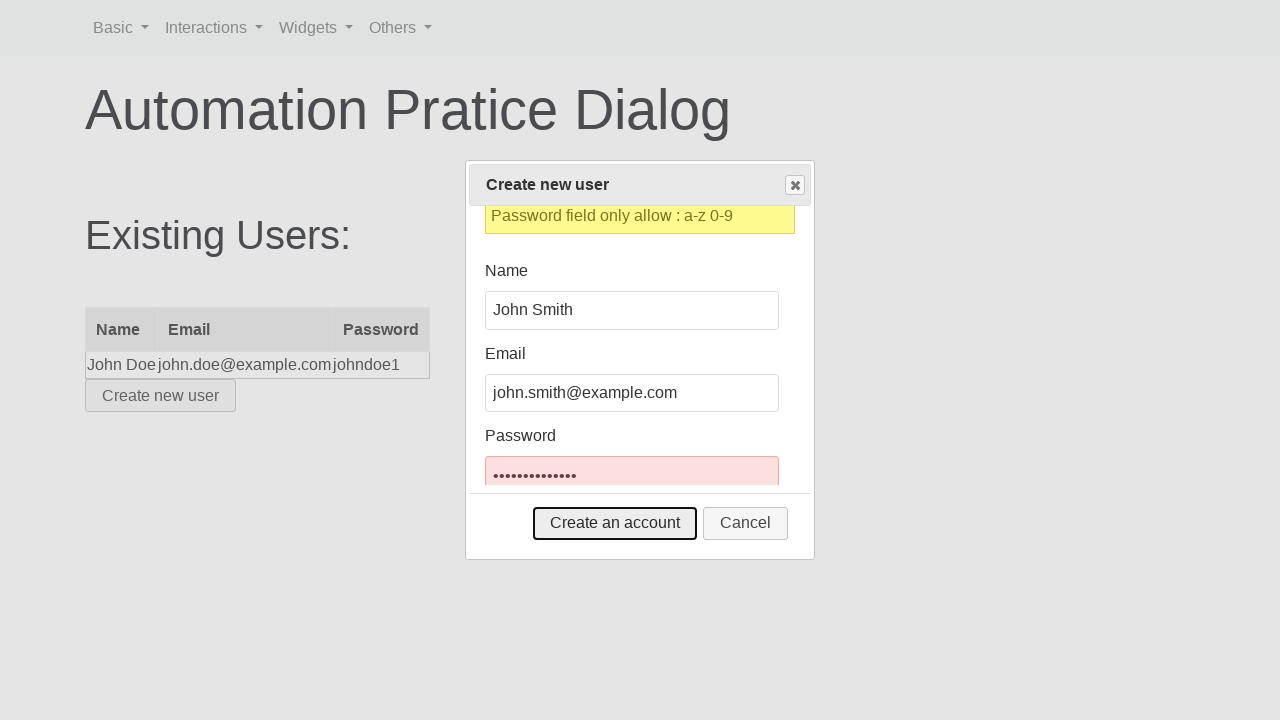

Verified modal closed and 'Create new user' button is visible again, confirming user was added to table
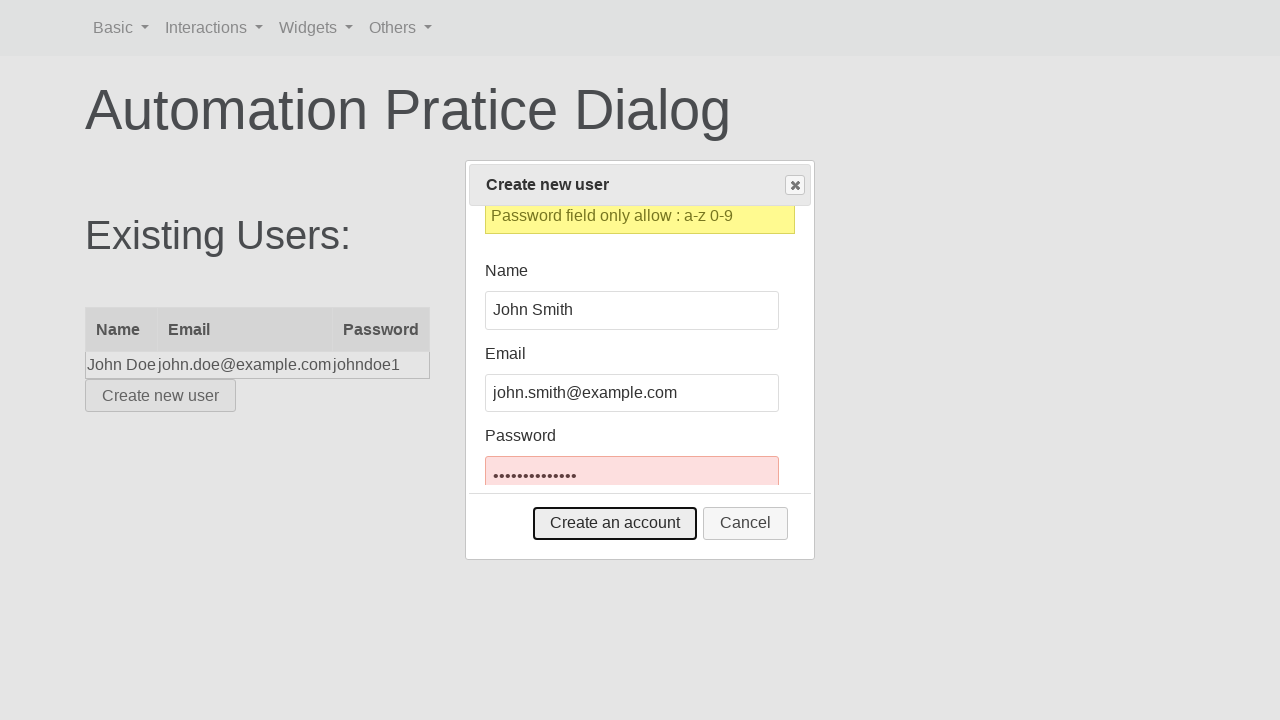

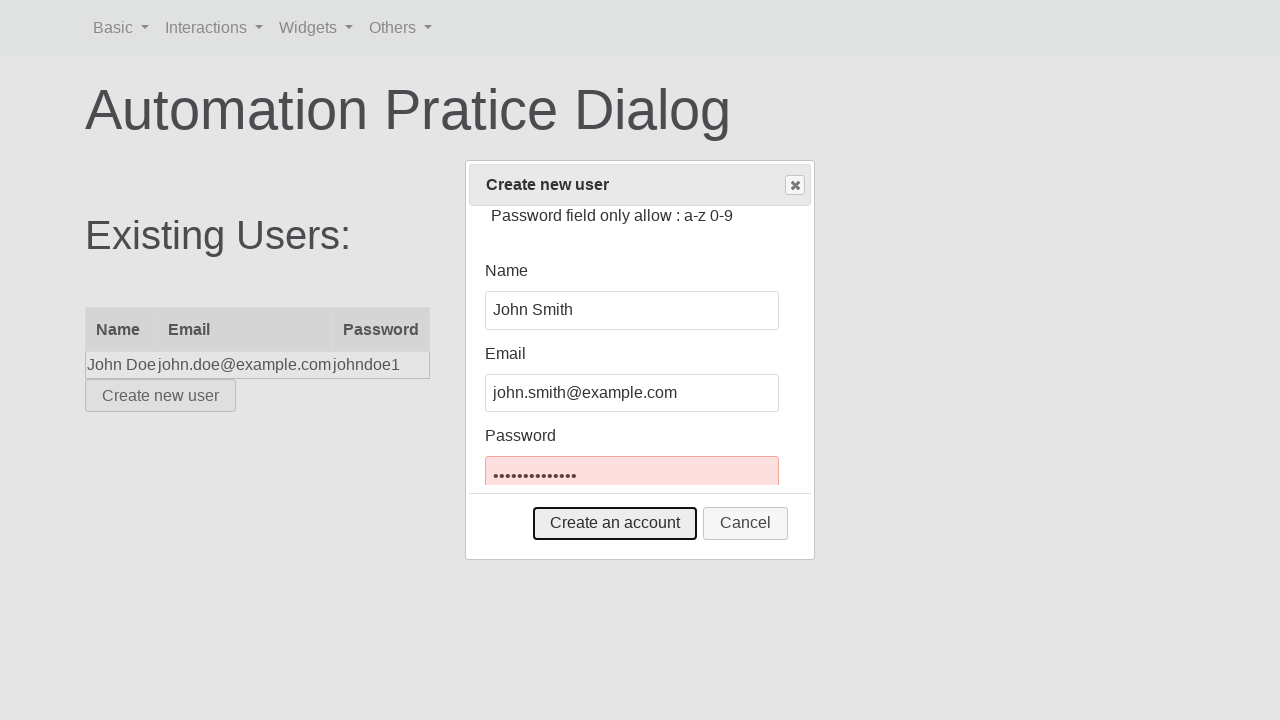